Tests click and hold action on a link element using mouse actions to verify hover/hold functionality

Starting URL: https://testautomationpractice.blogspot.com/

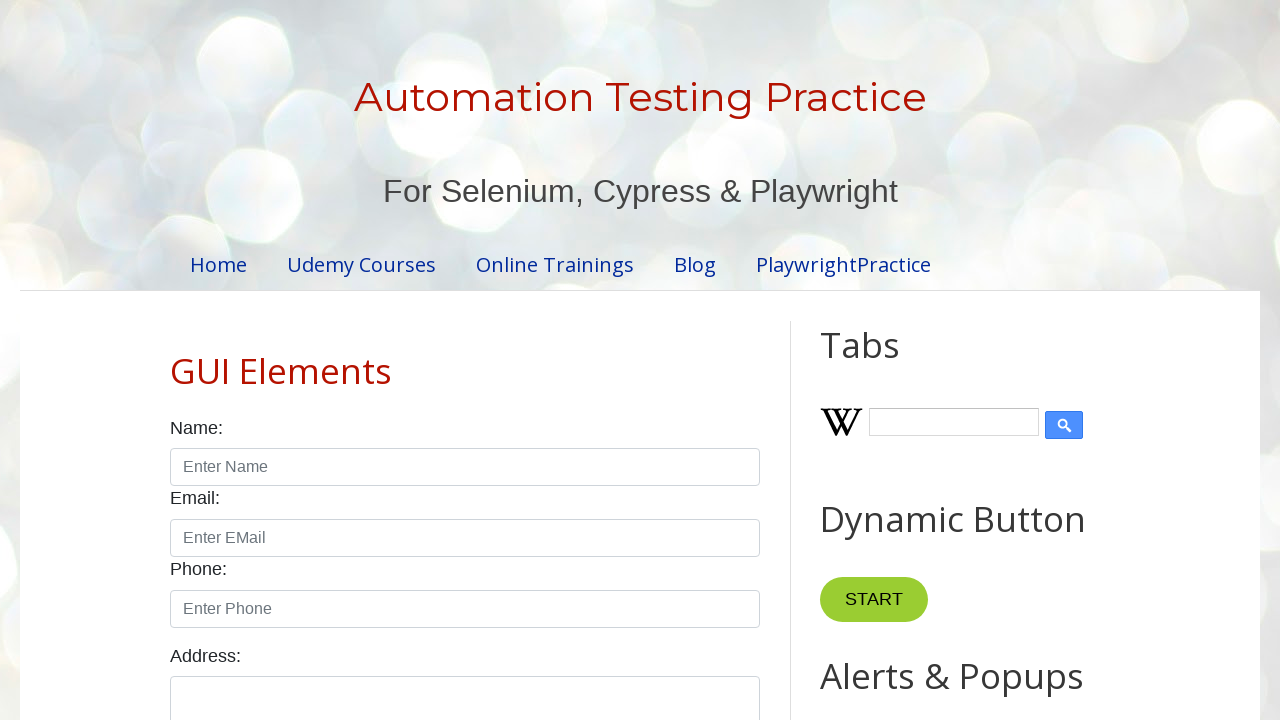

Located the Udemy Courses link element
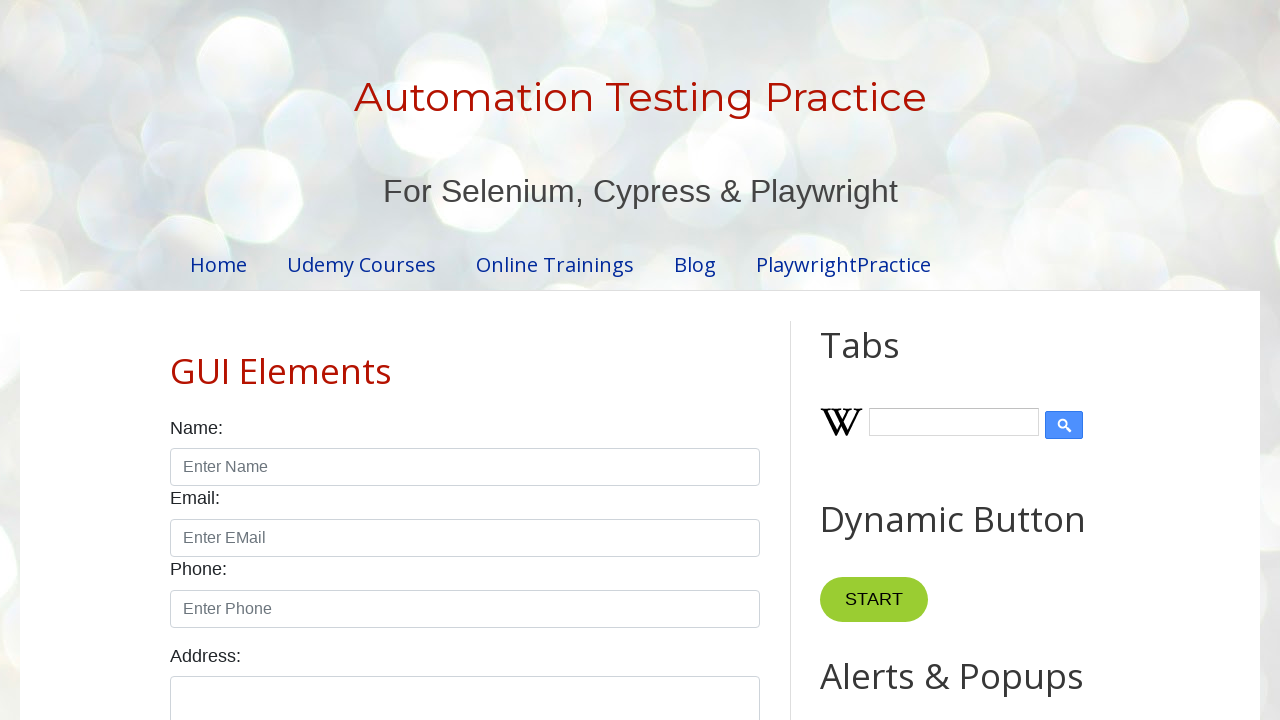

Hovered over the Udemy Courses link at (362, 264) on text=Udemy Courses
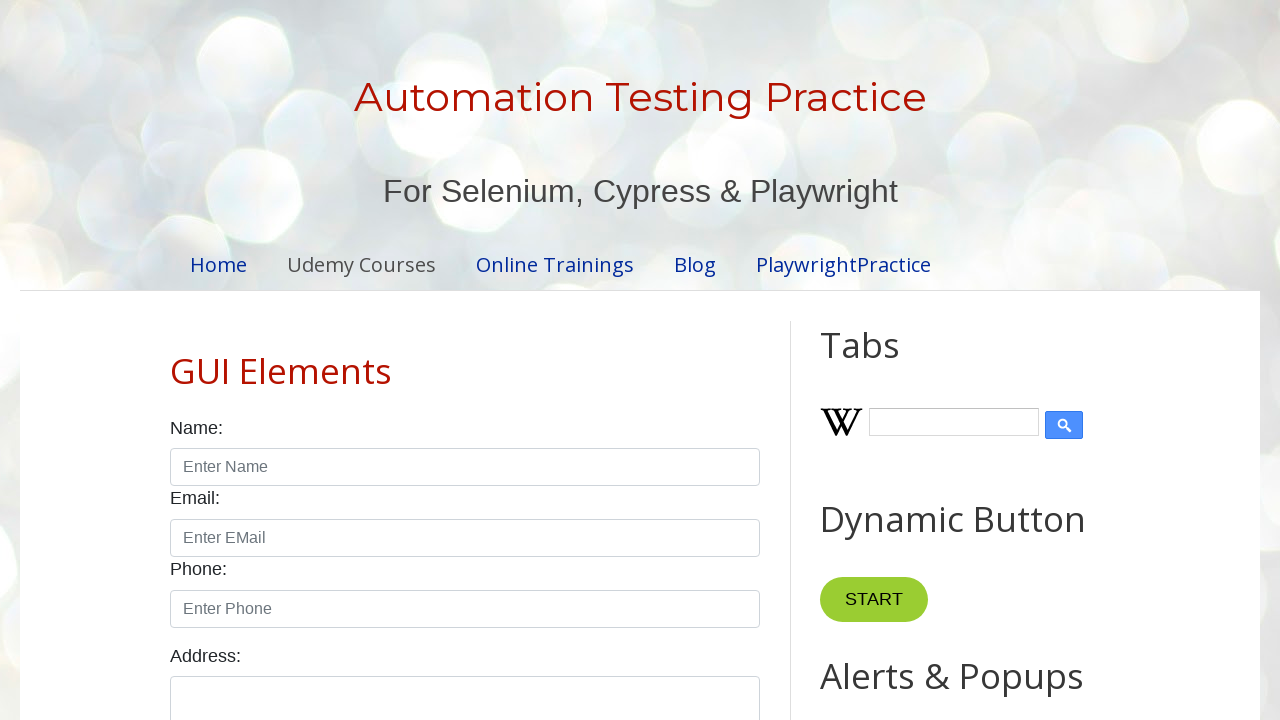

Pressed mouse button down on the link at (362, 264)
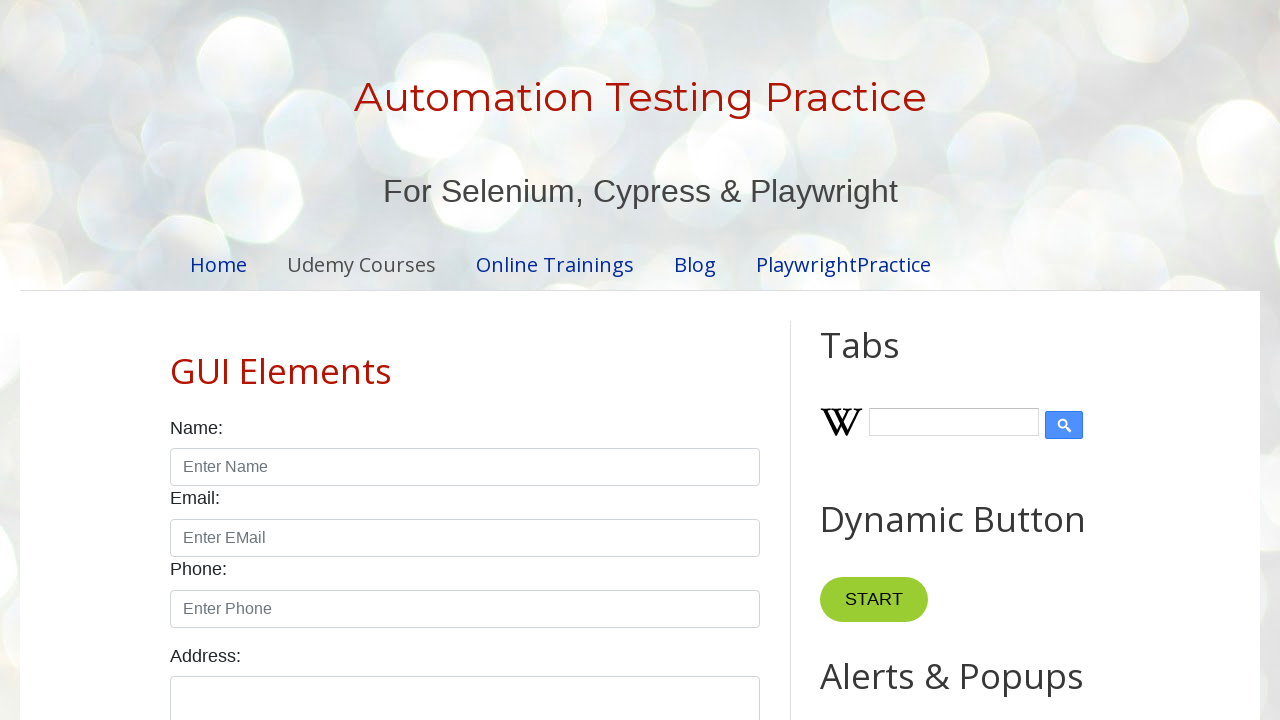

Held mouse button down for 2 seconds
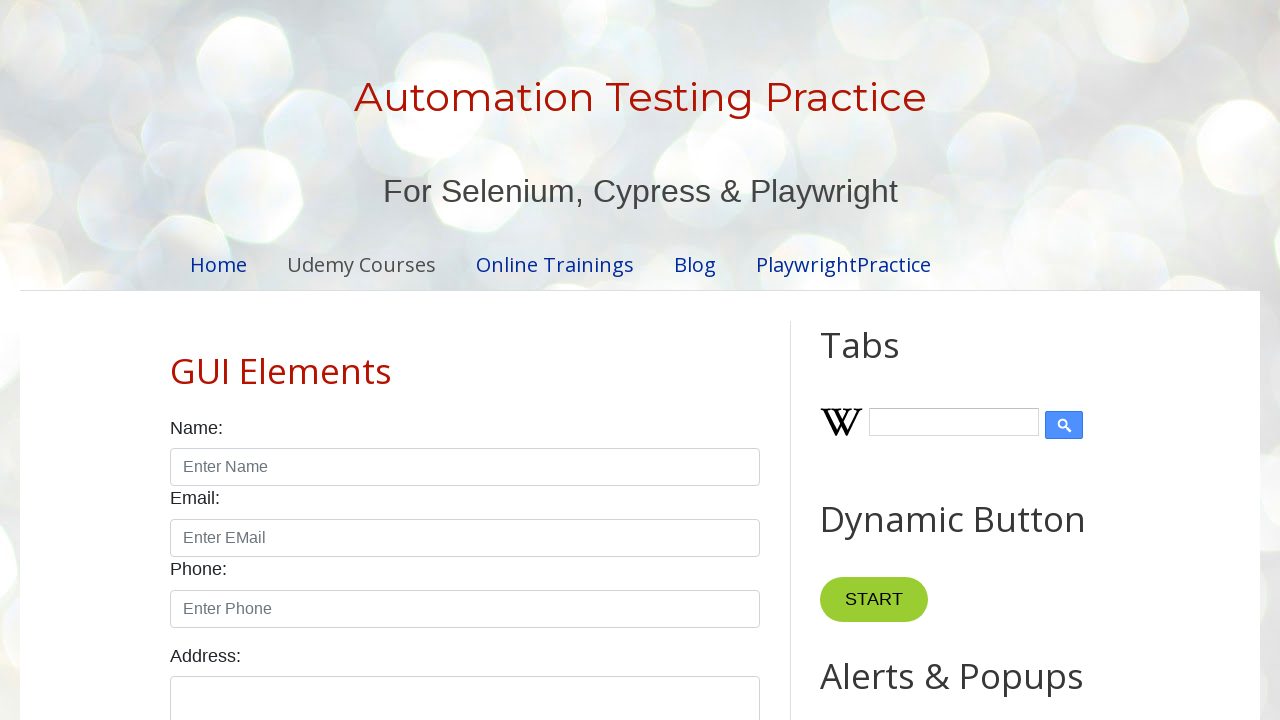

Released mouse button to complete click and hold action at (362, 264)
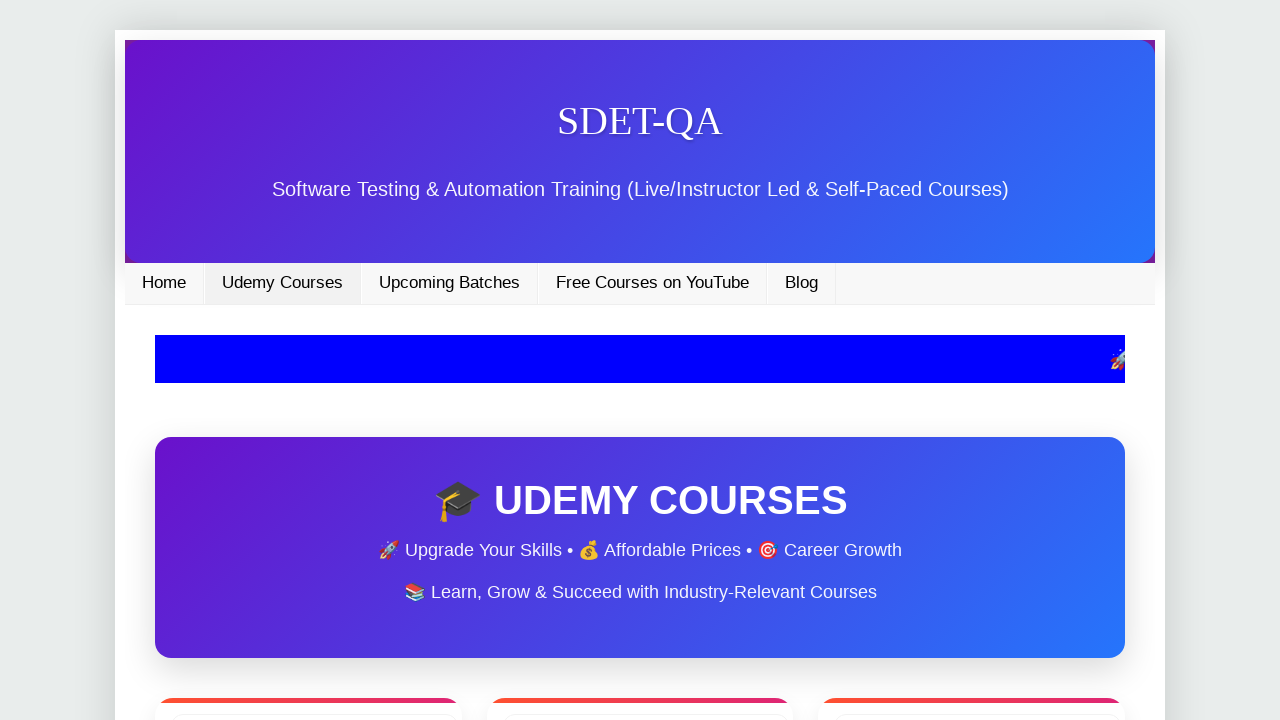

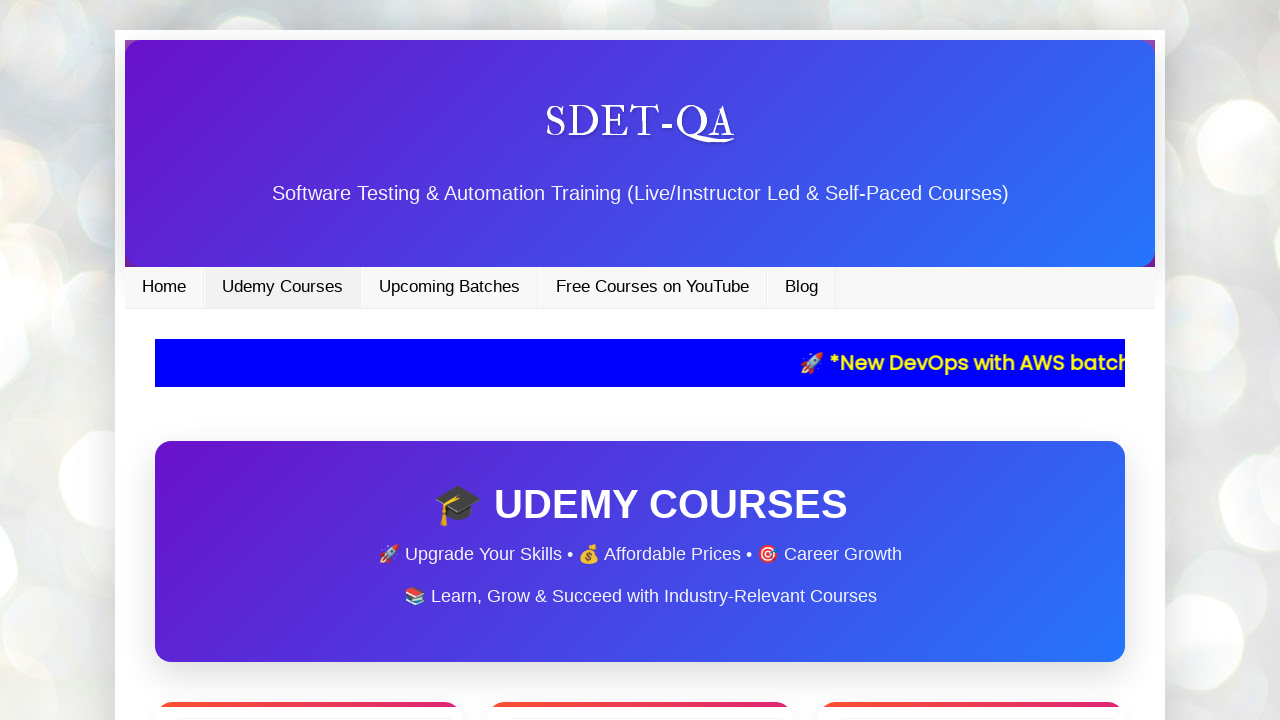